Tests switching between multiple browser windows using a more resilient approach by storing the original window handle before clicking the link, then identifying the new window by exclusion.

Starting URL: http://the-internet.herokuapp.com/windows

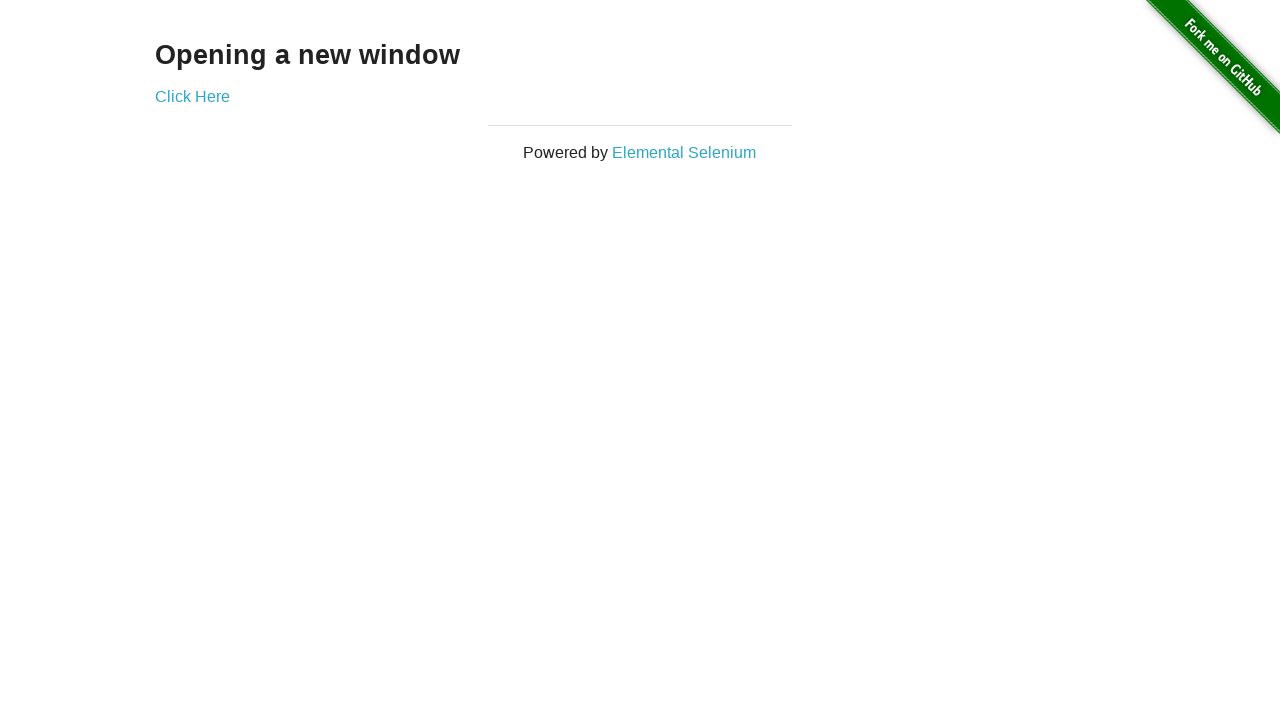

Stored reference to the first page
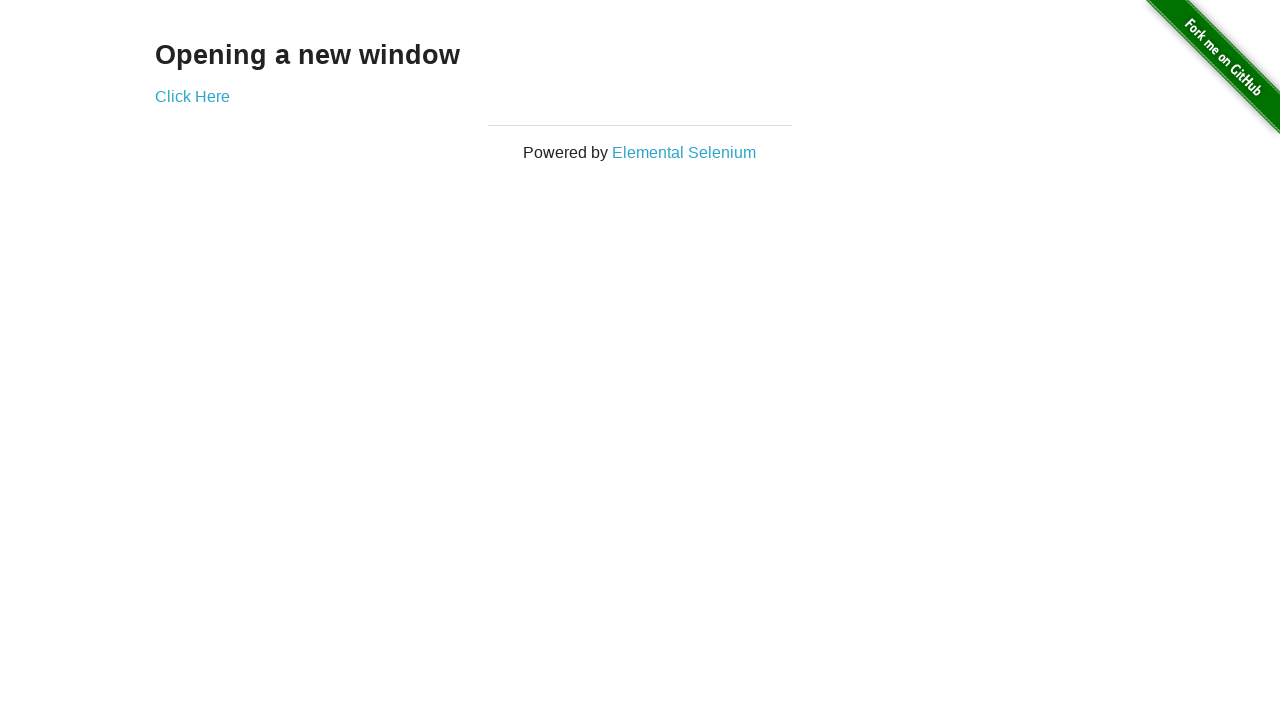

Clicked link that opens a new window at (192, 96) on .example a
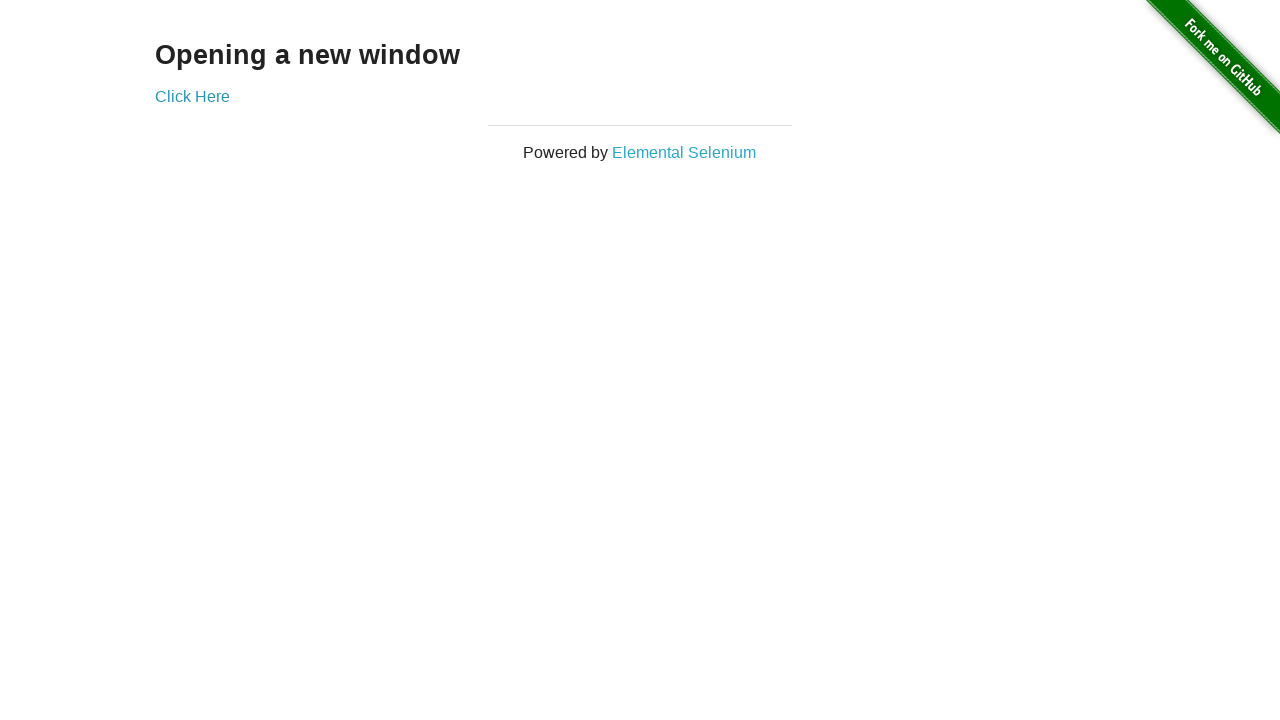

Captured the new page object
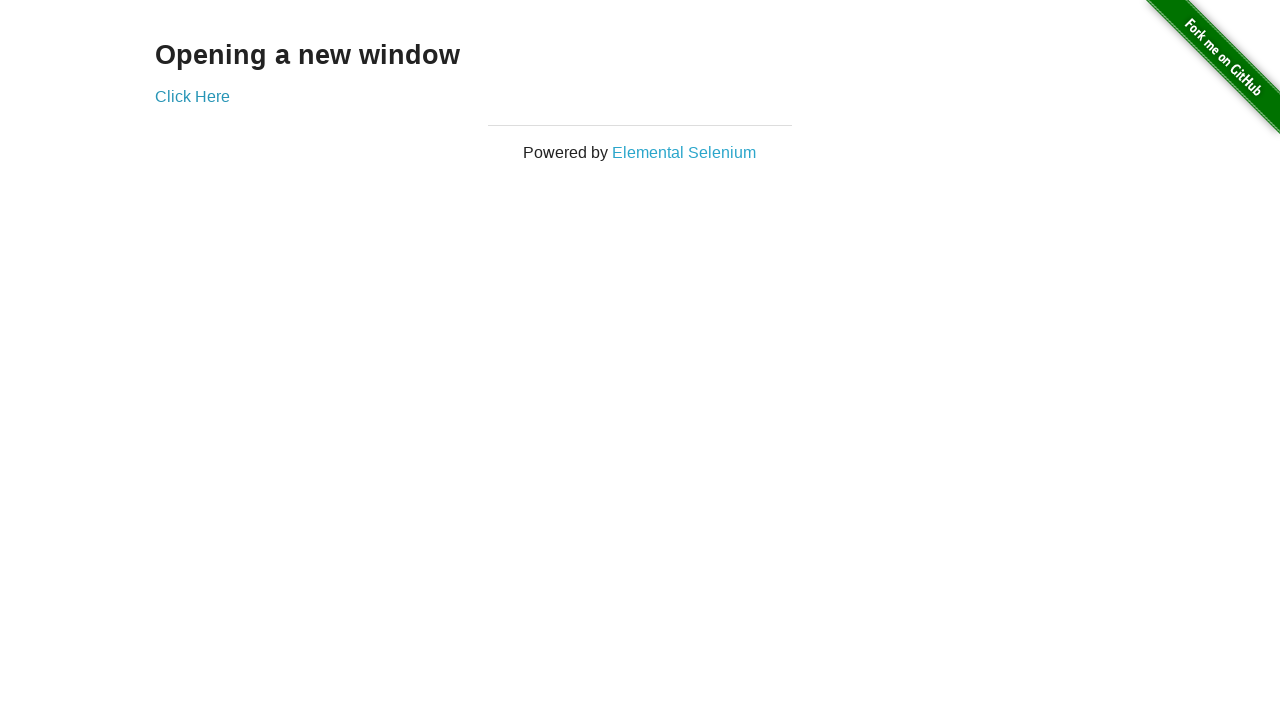

Brought first page to front
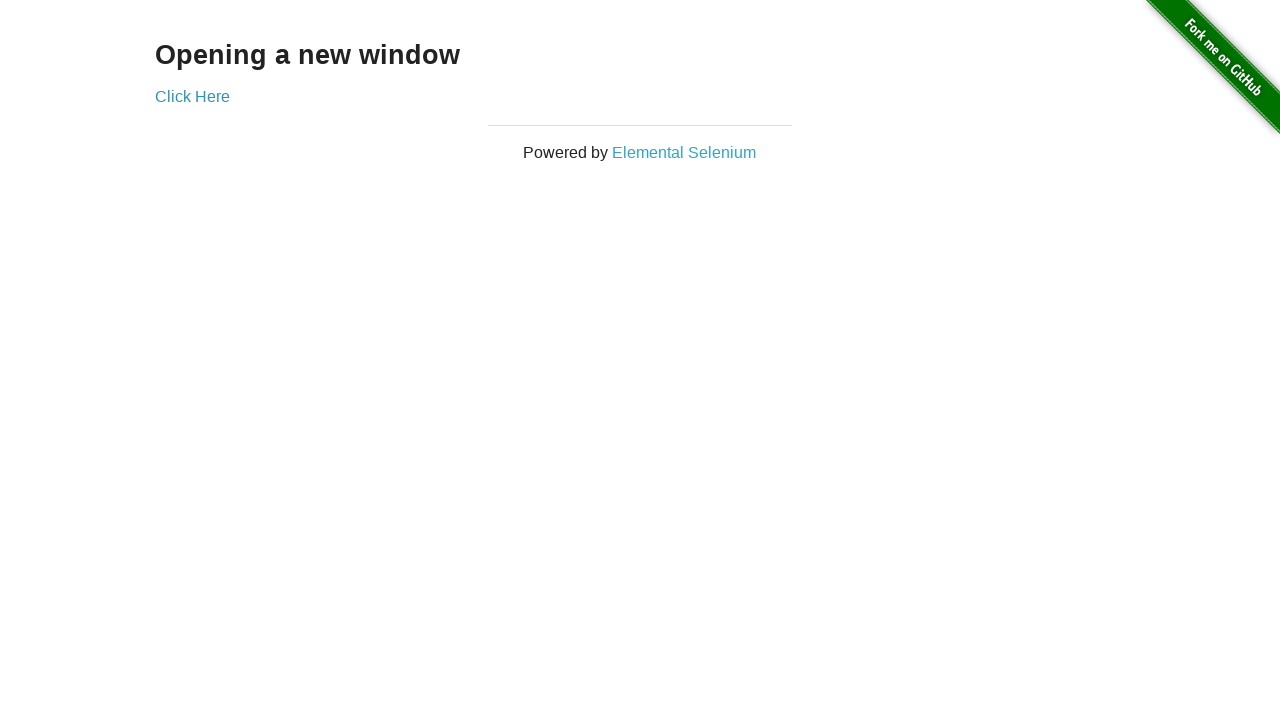

Verified first page title is not 'New Window'
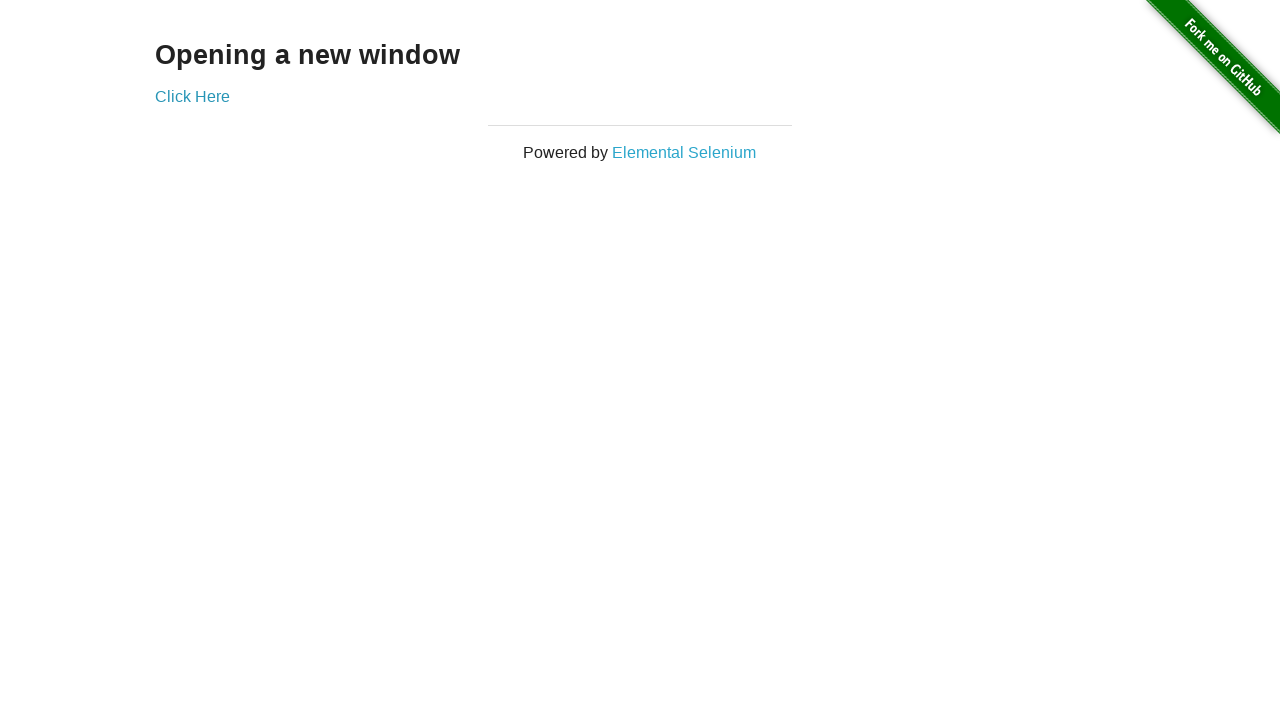

Brought new page to front
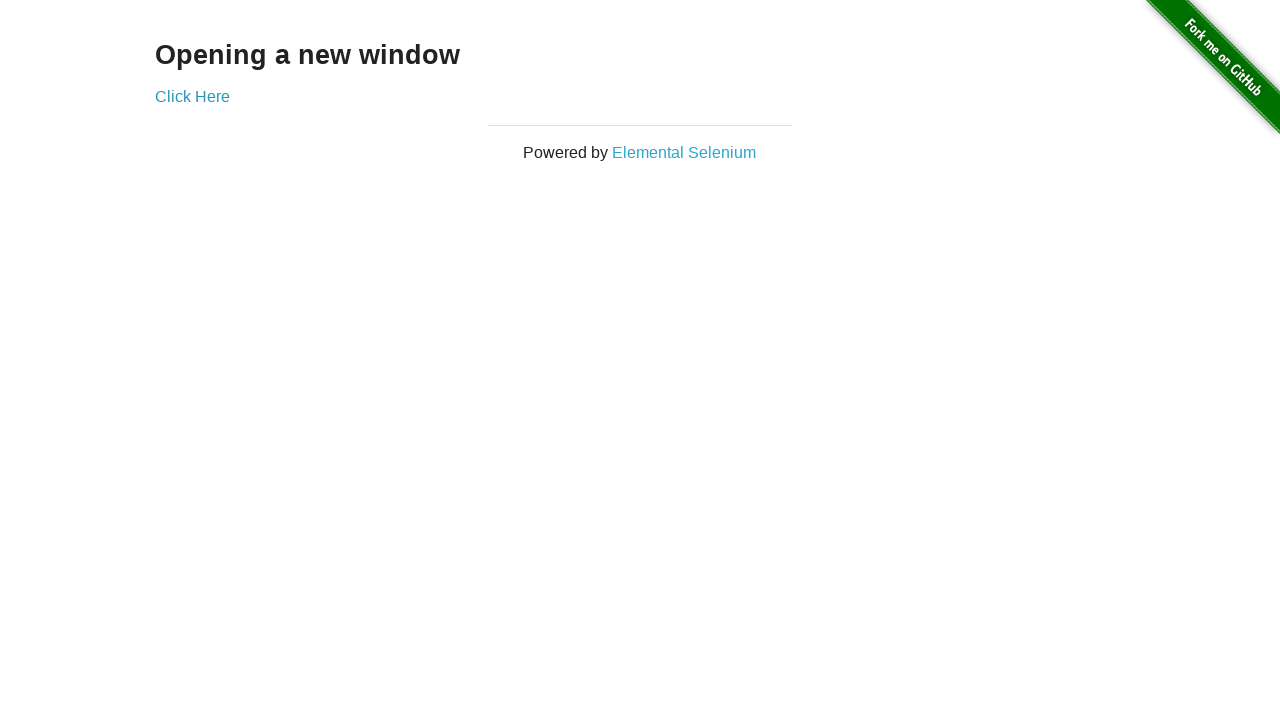

New page finished loading
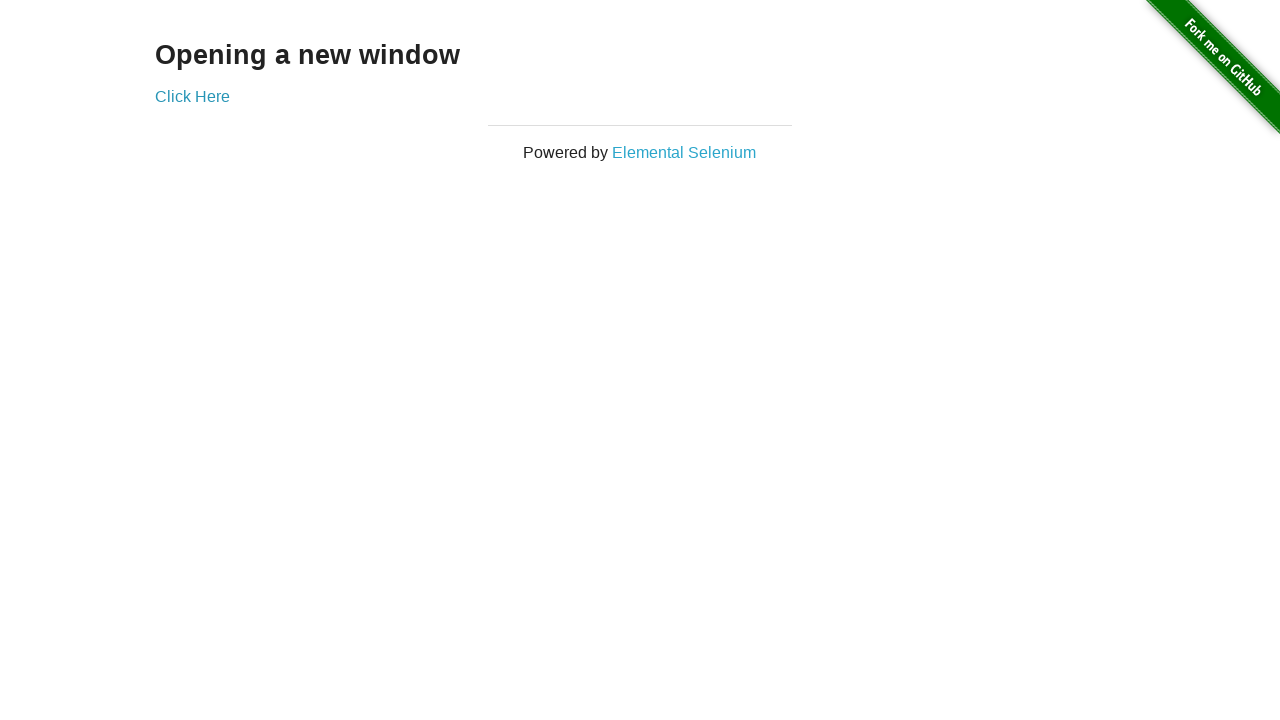

Verified new page title is 'New Window'
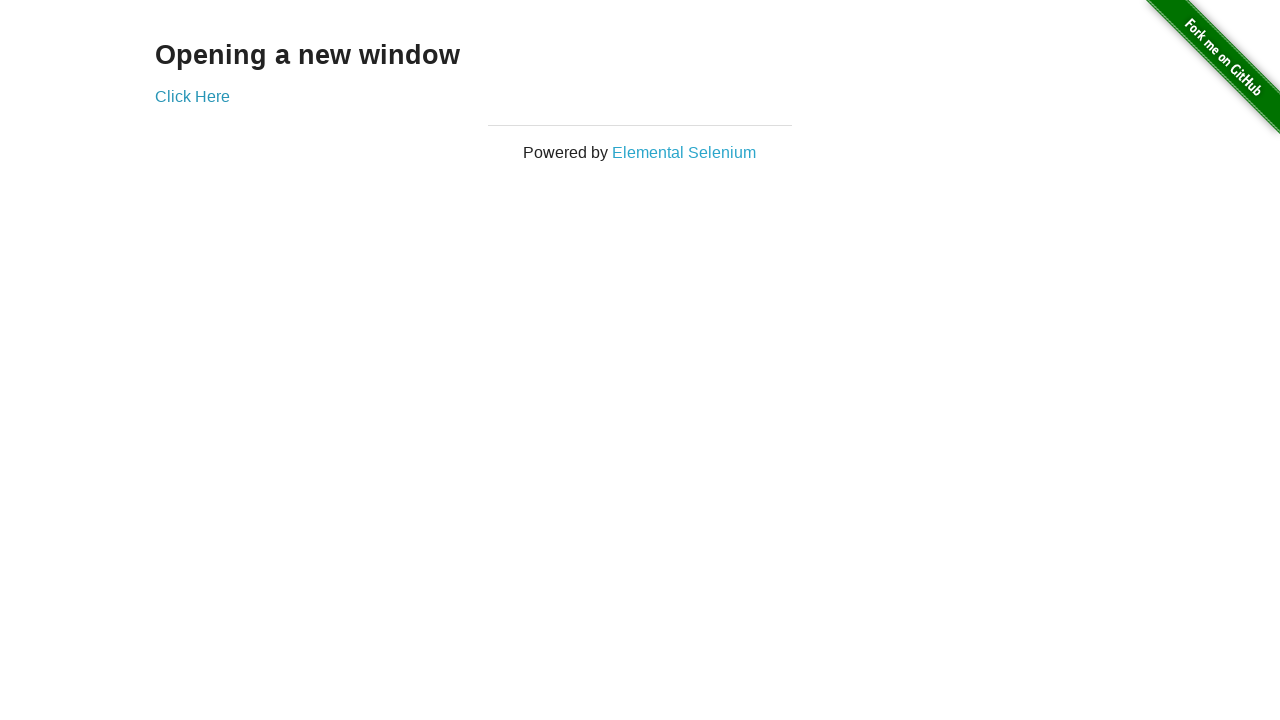

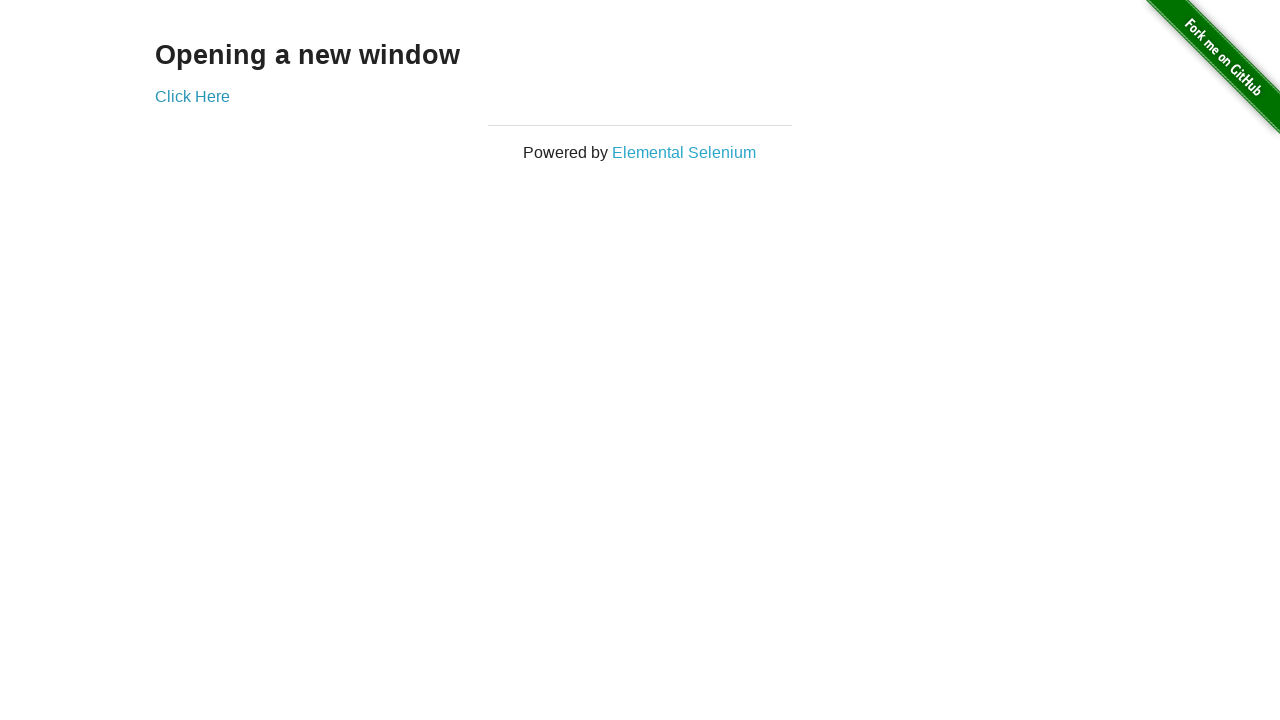